Navigates to Flipkart homepage and maximizes the browser window

Starting URL: https://www.flipkart.com

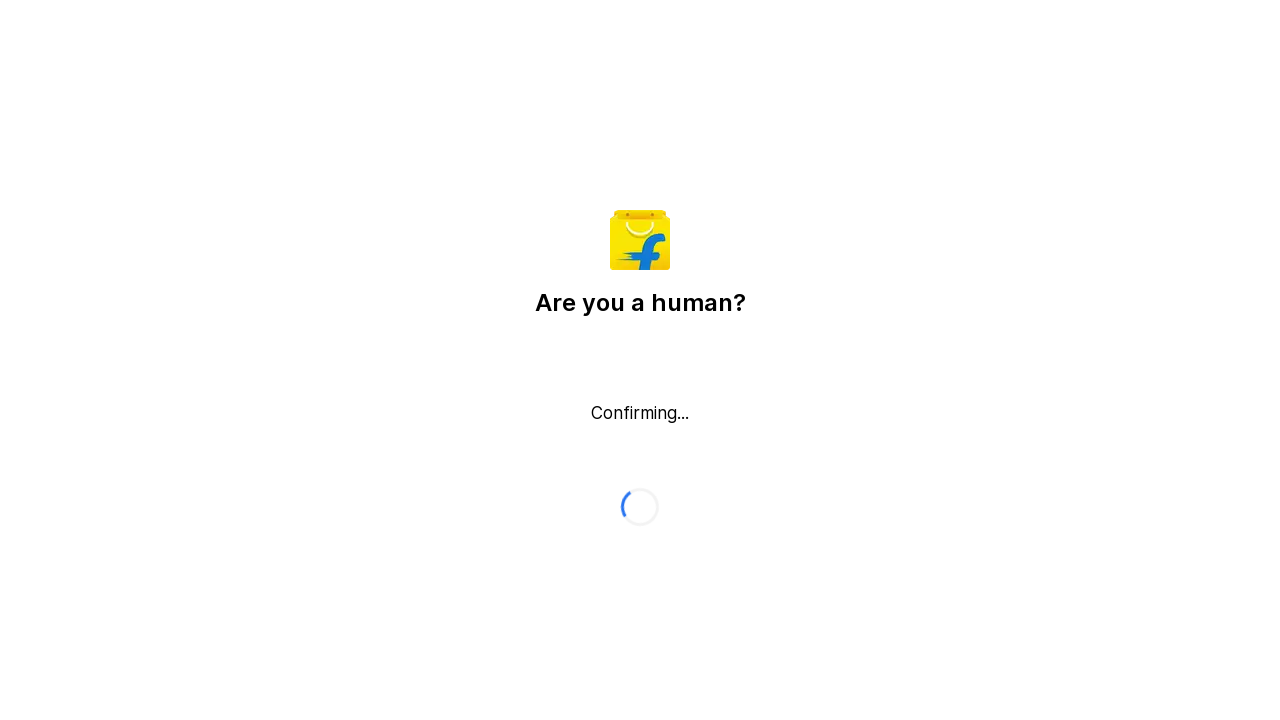

Navigated to Flipkart homepage
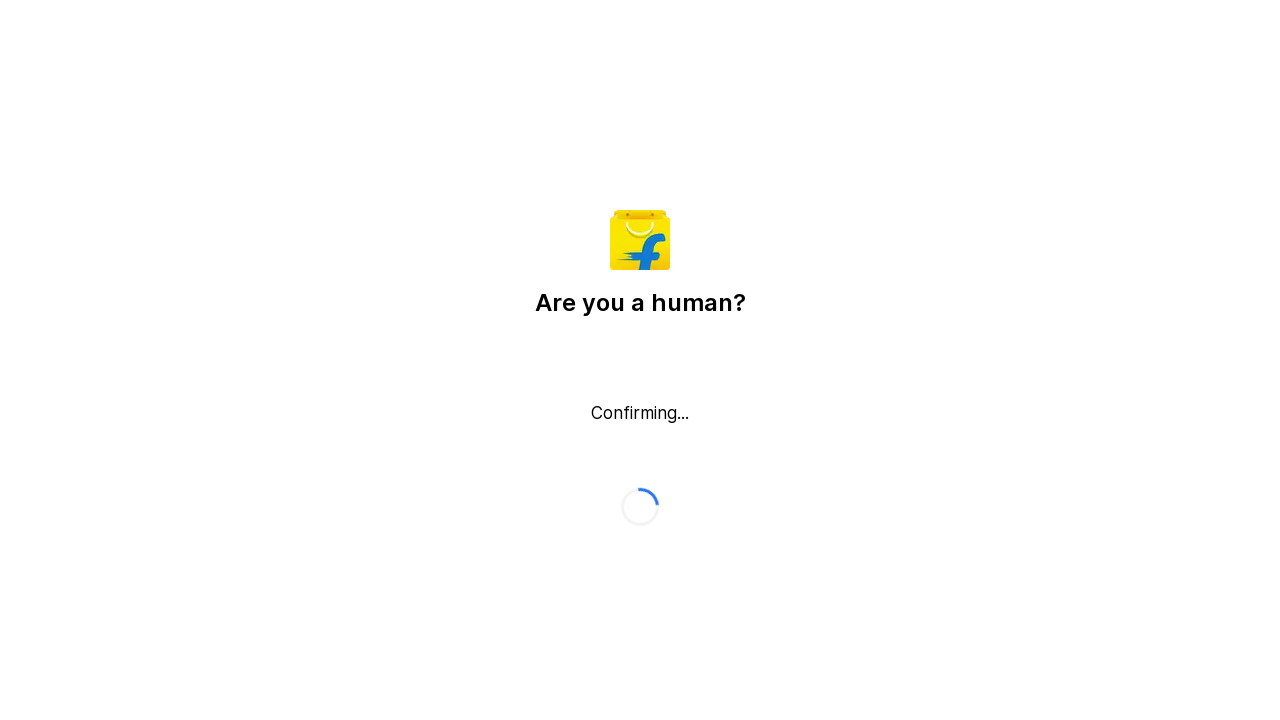

Maximized the browser window to 1920x1080
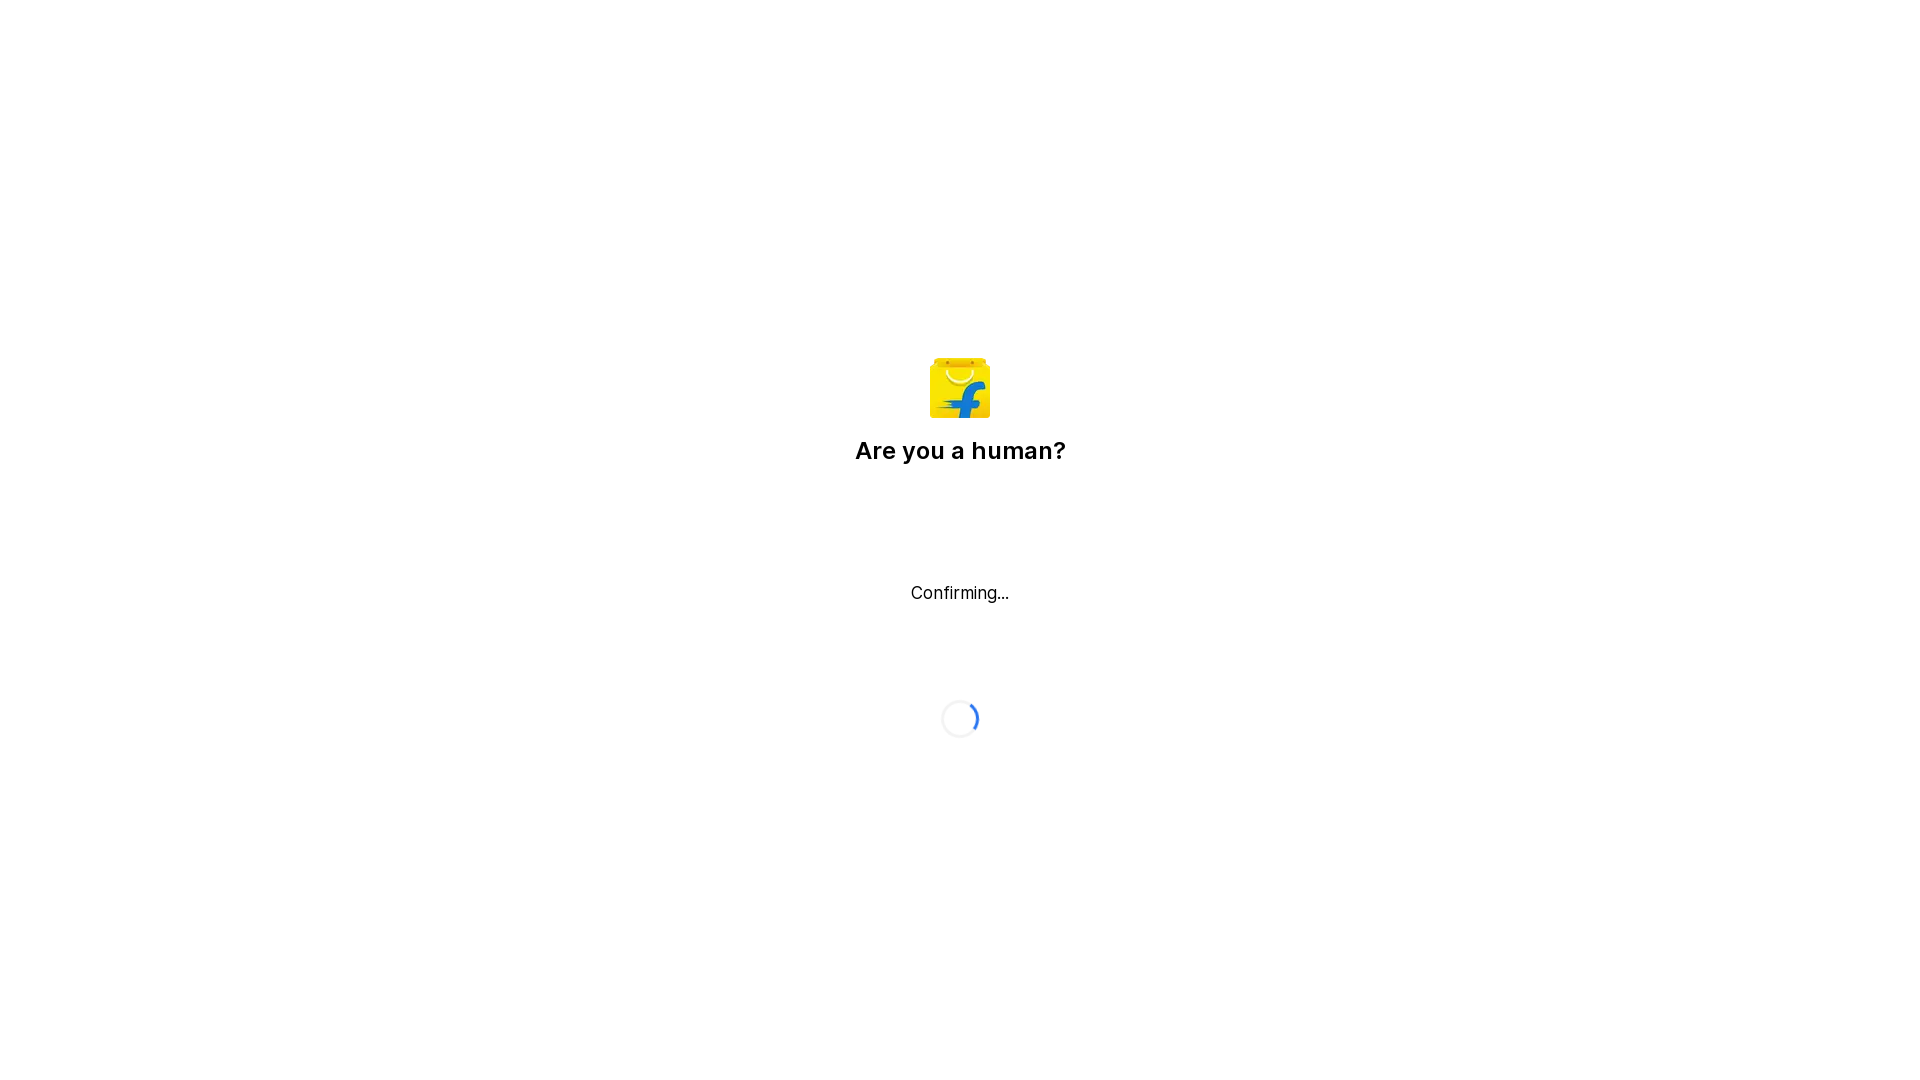

Waited for page to load (domcontentloaded state)
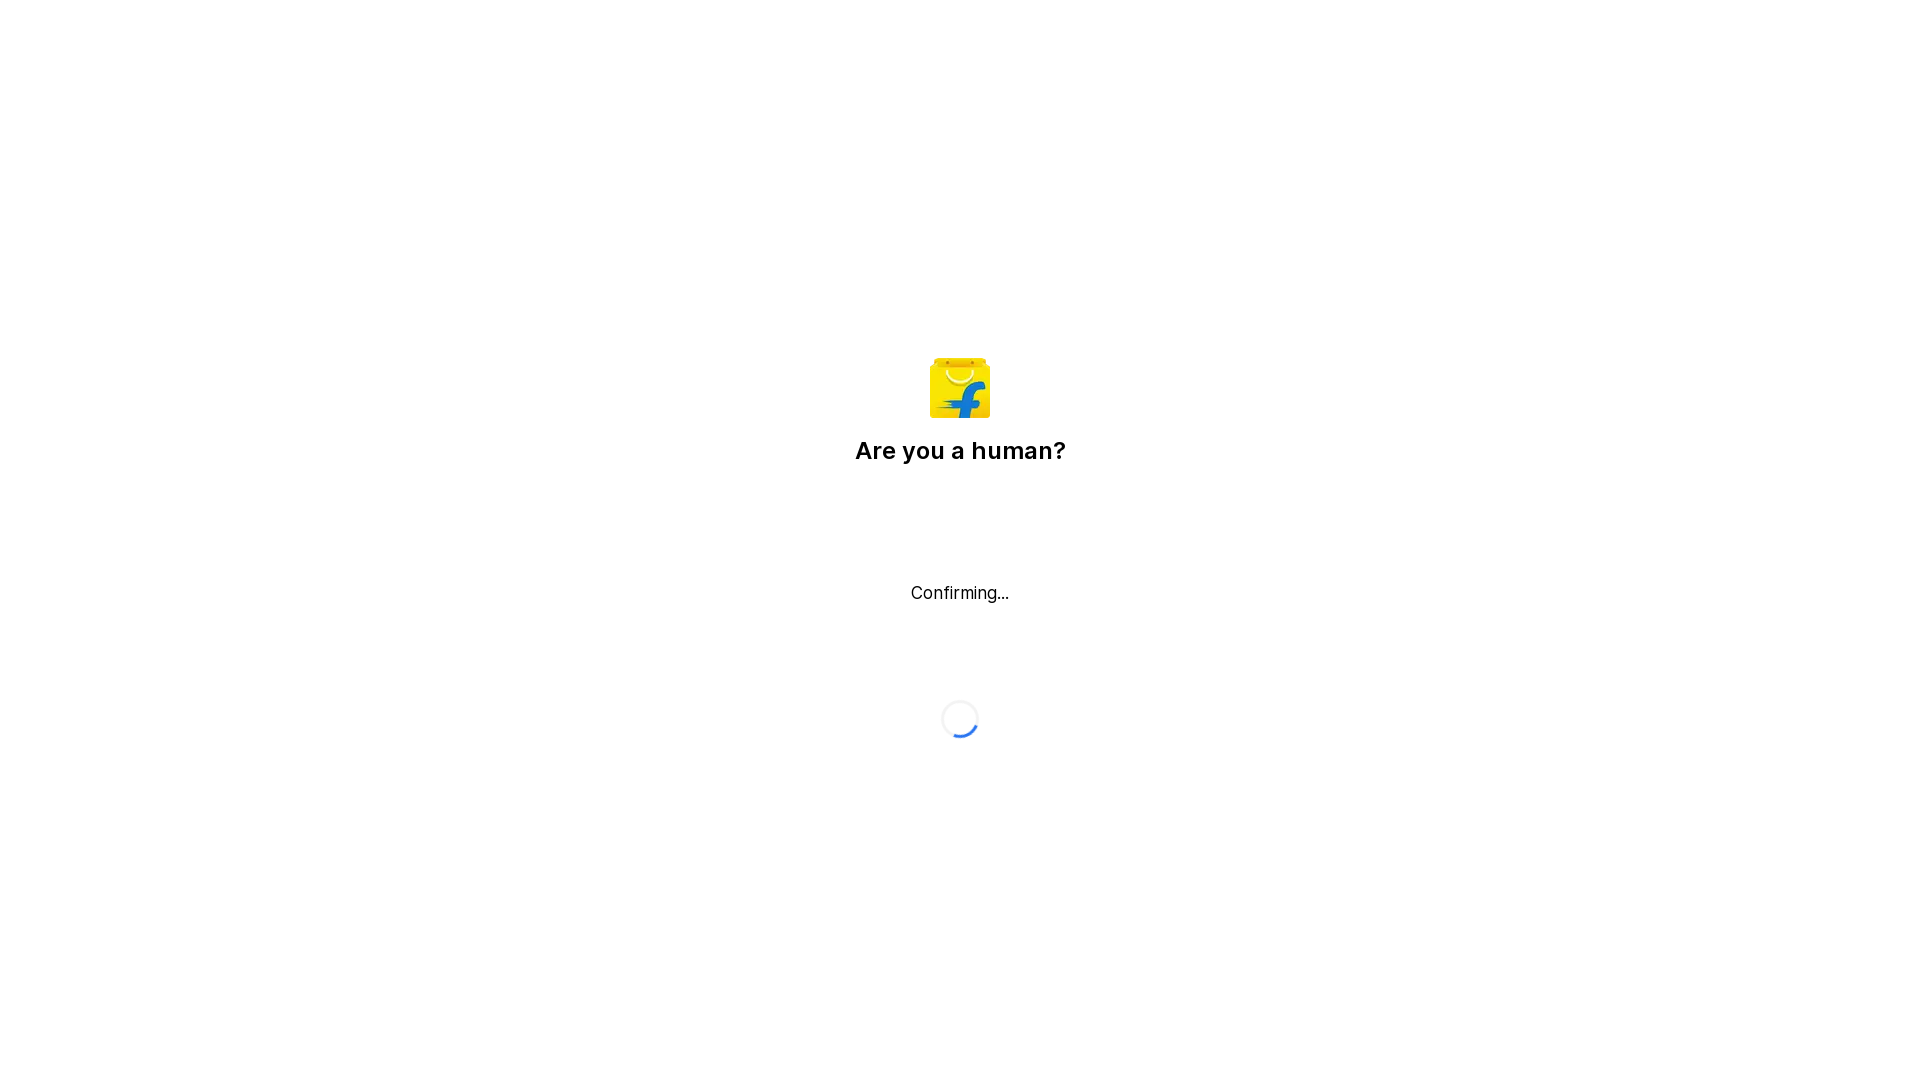

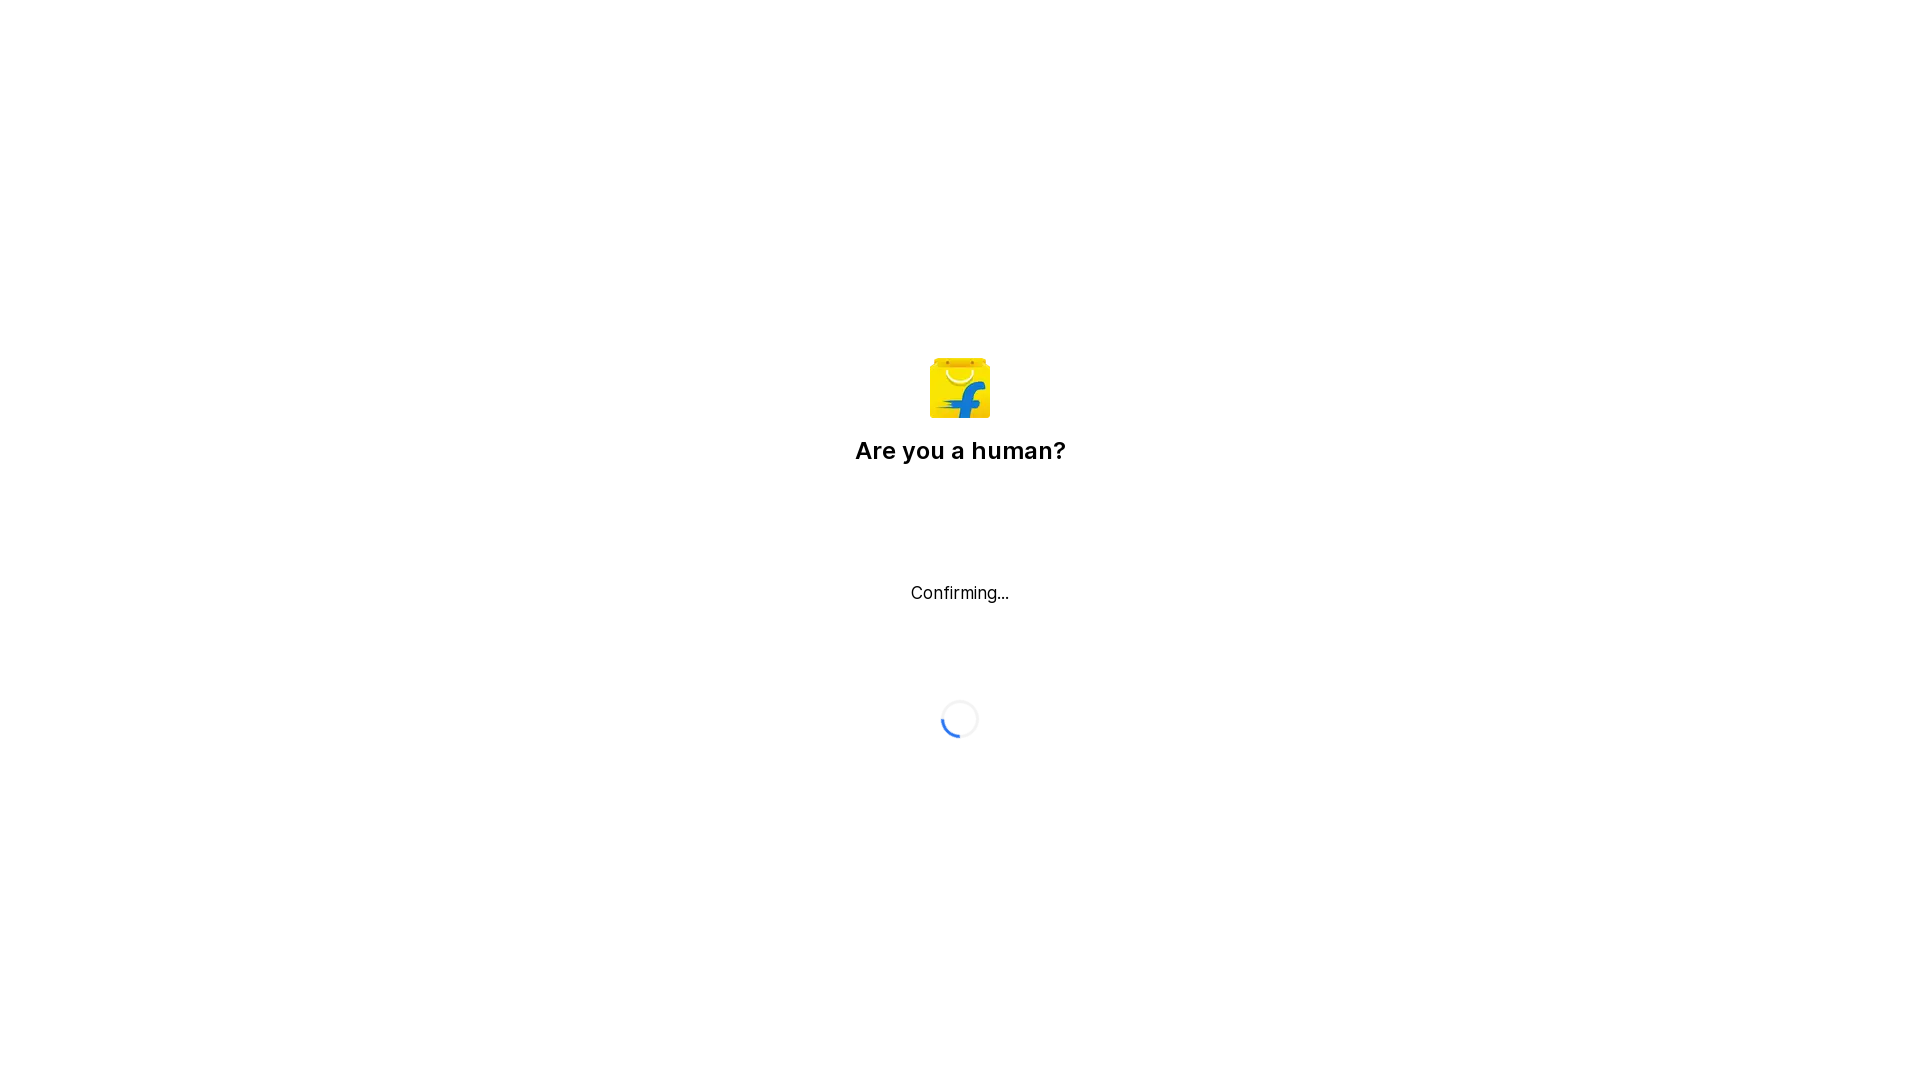